Tests the add-to-cart functionality on an e-commerce demo site by clicking the add to cart button for the first product and verifying the item appears in the cart.

Starting URL: https://bstackdemo.com

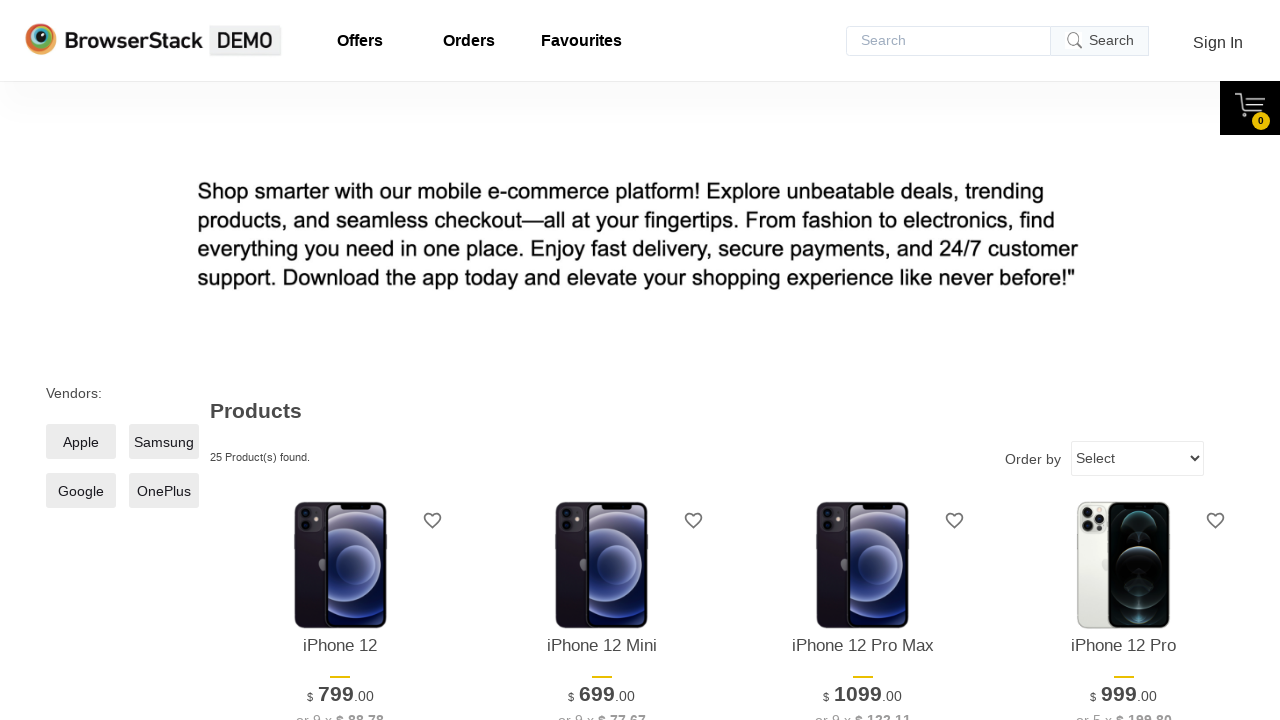

Product listing loaded
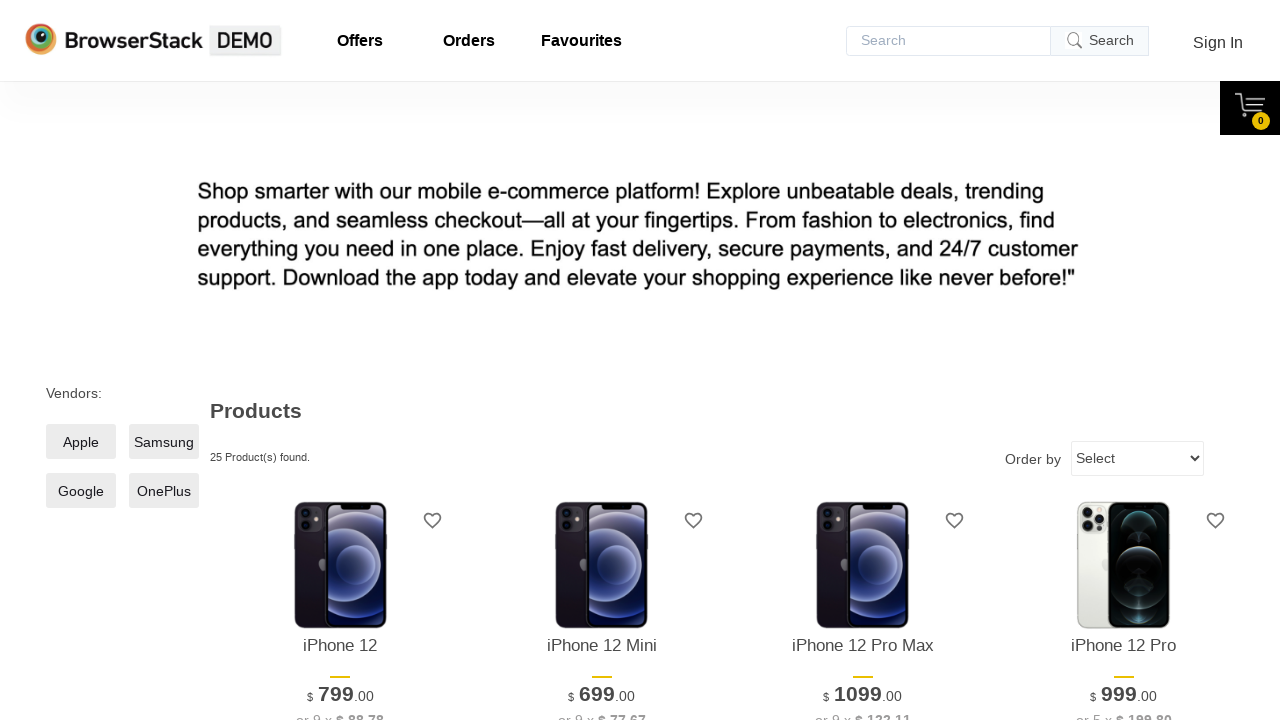

Retrieved first product name: 'iPhone 12'
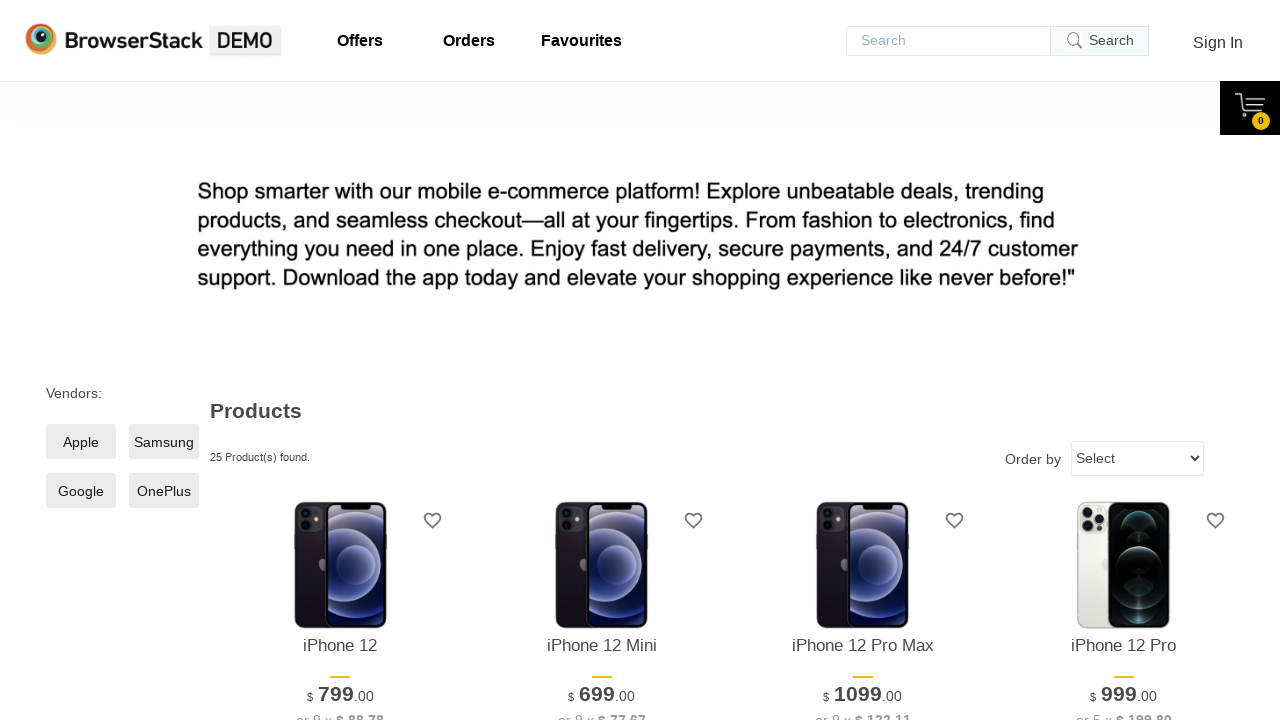

Clicked add to cart button for first product at (340, 361) on xpath=//*[@id='1']/div[4]
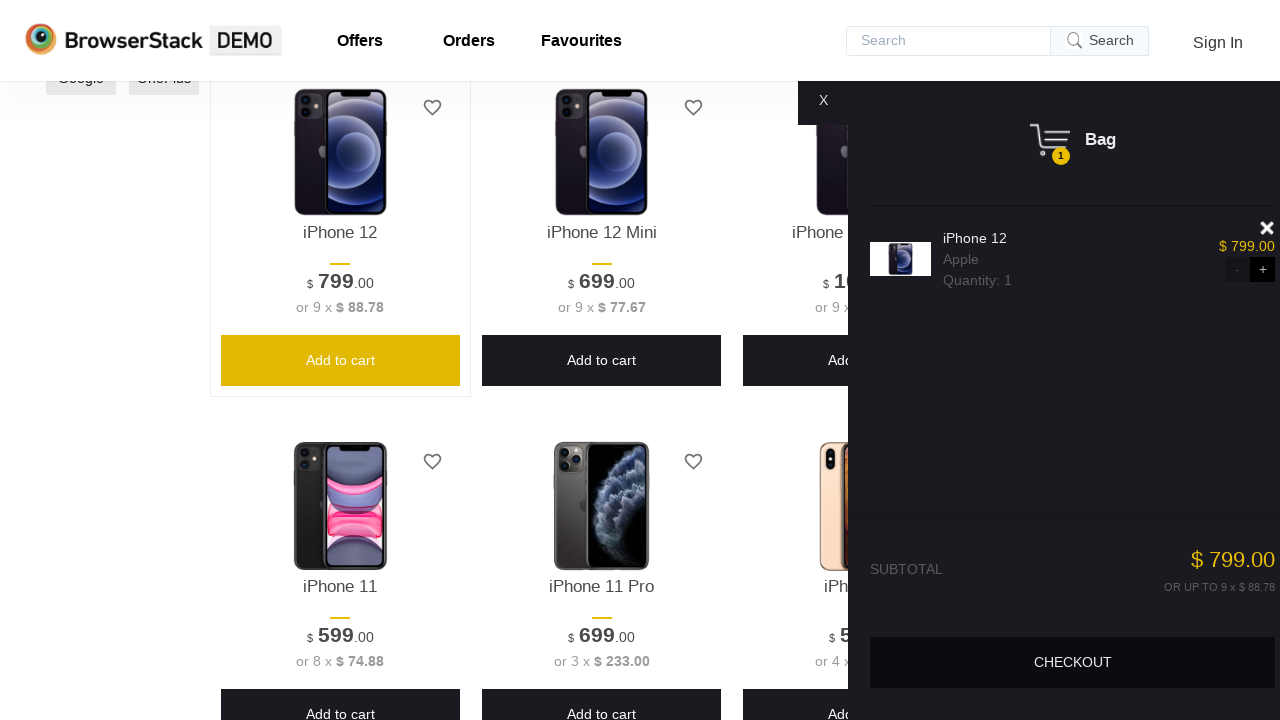

Cart updated with new item
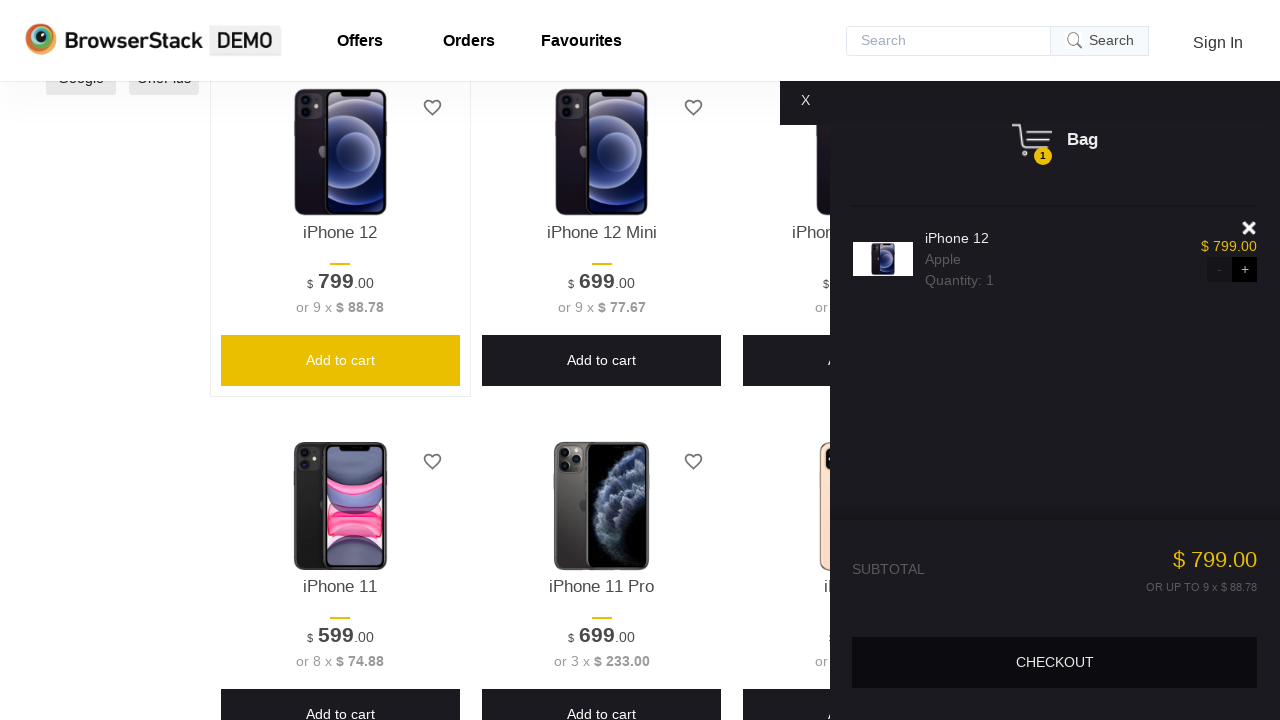

Retrieved item from cart: 'iPhone 12'
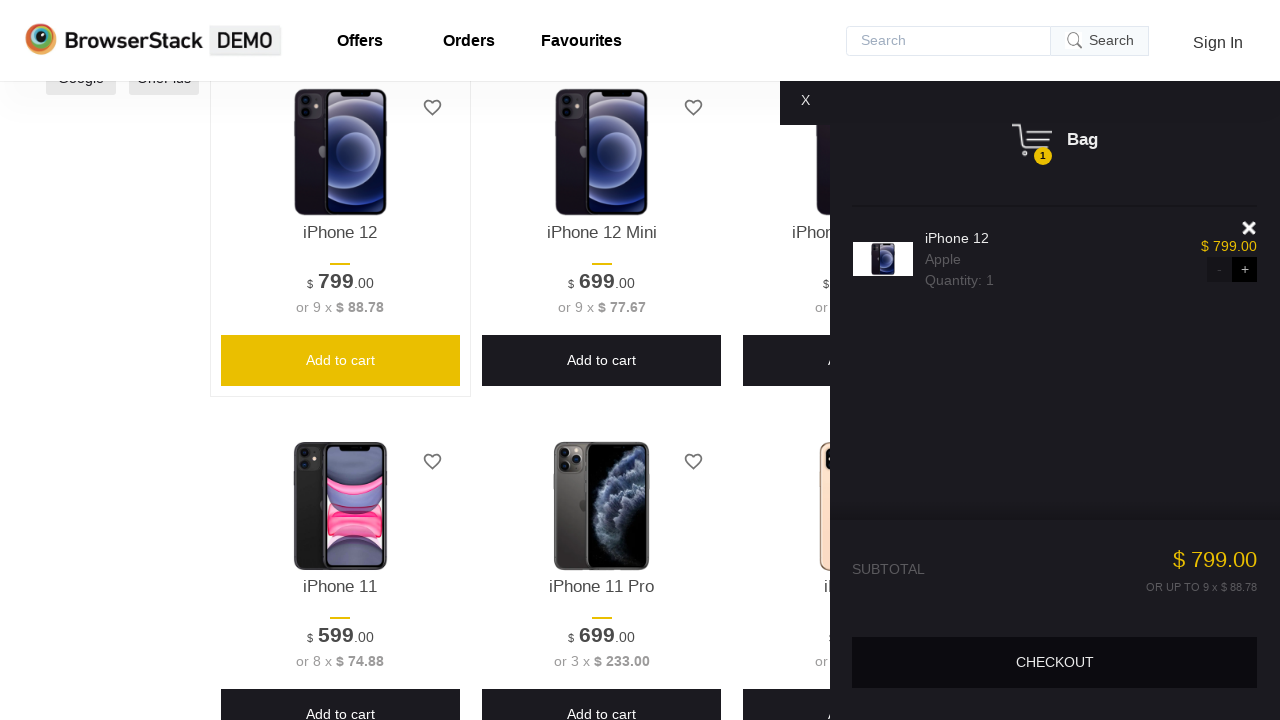

Verified item in cart matches product added
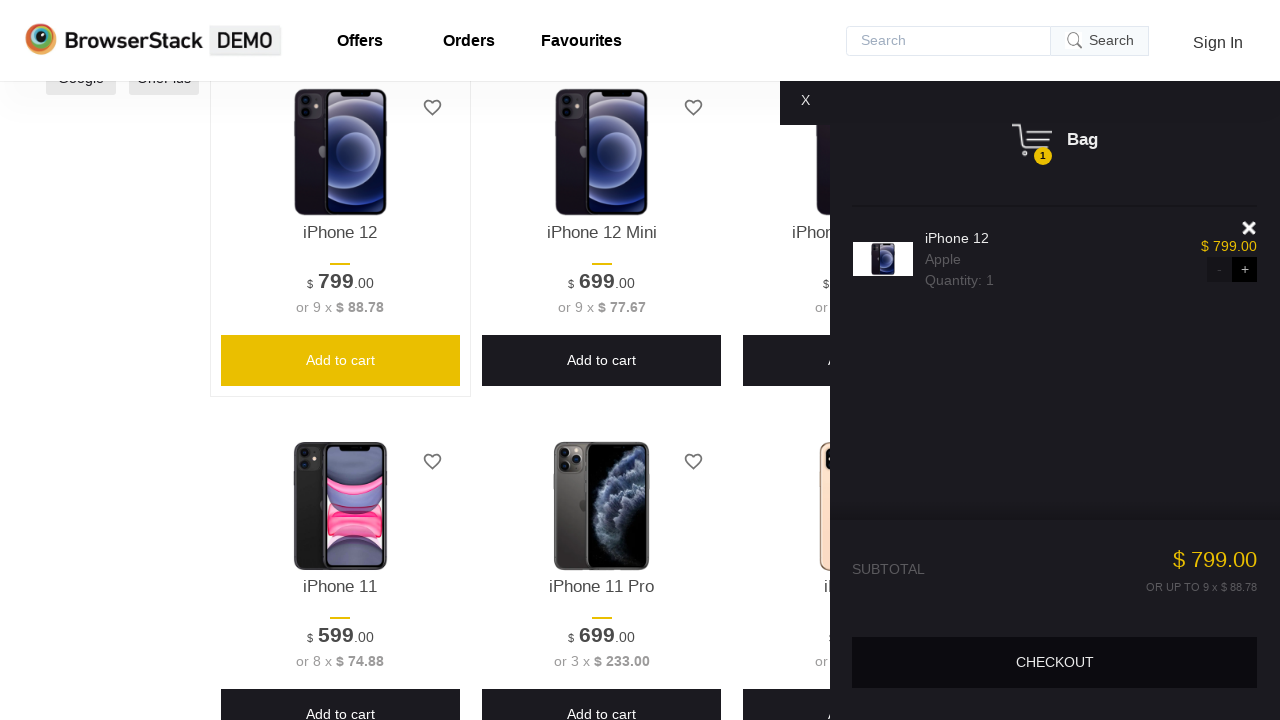

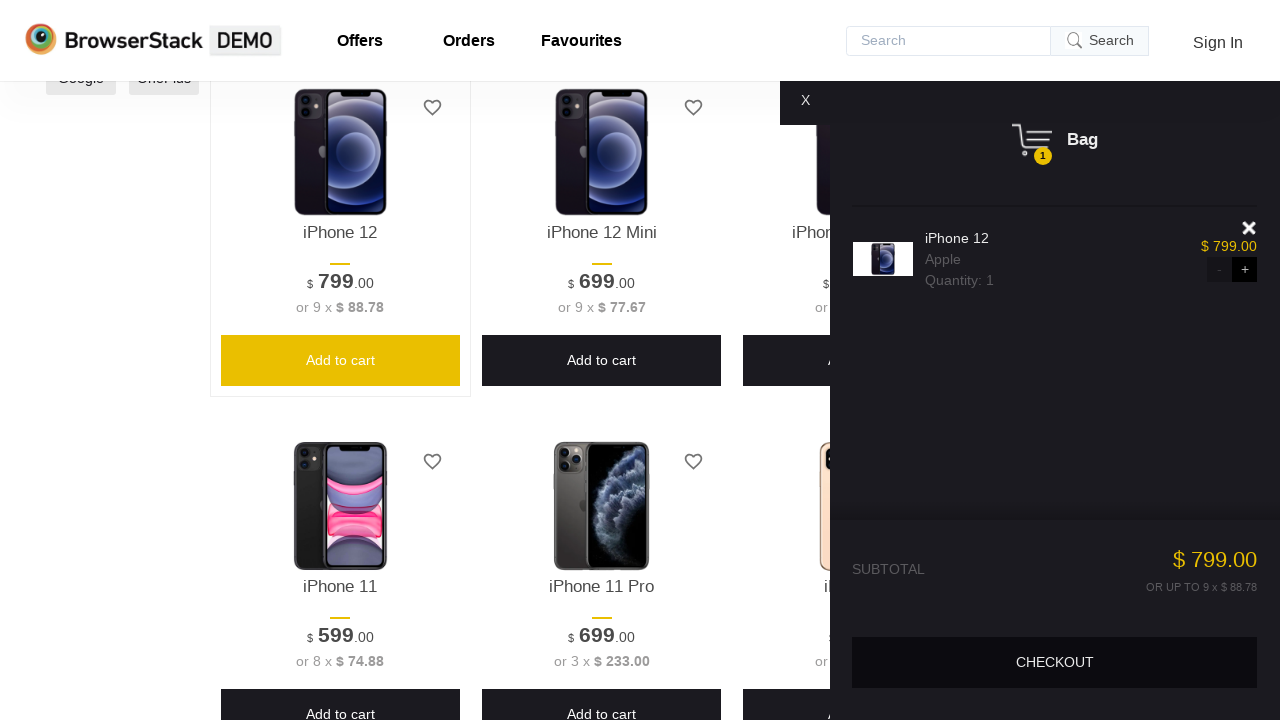